Tests right-click context menu interaction on the Selenium homepage by right-clicking on the "Getting Started" heading, then scrolling down the page multiple times using Page Down, and pressing Enter

Starting URL: https://www.selenium.dev/

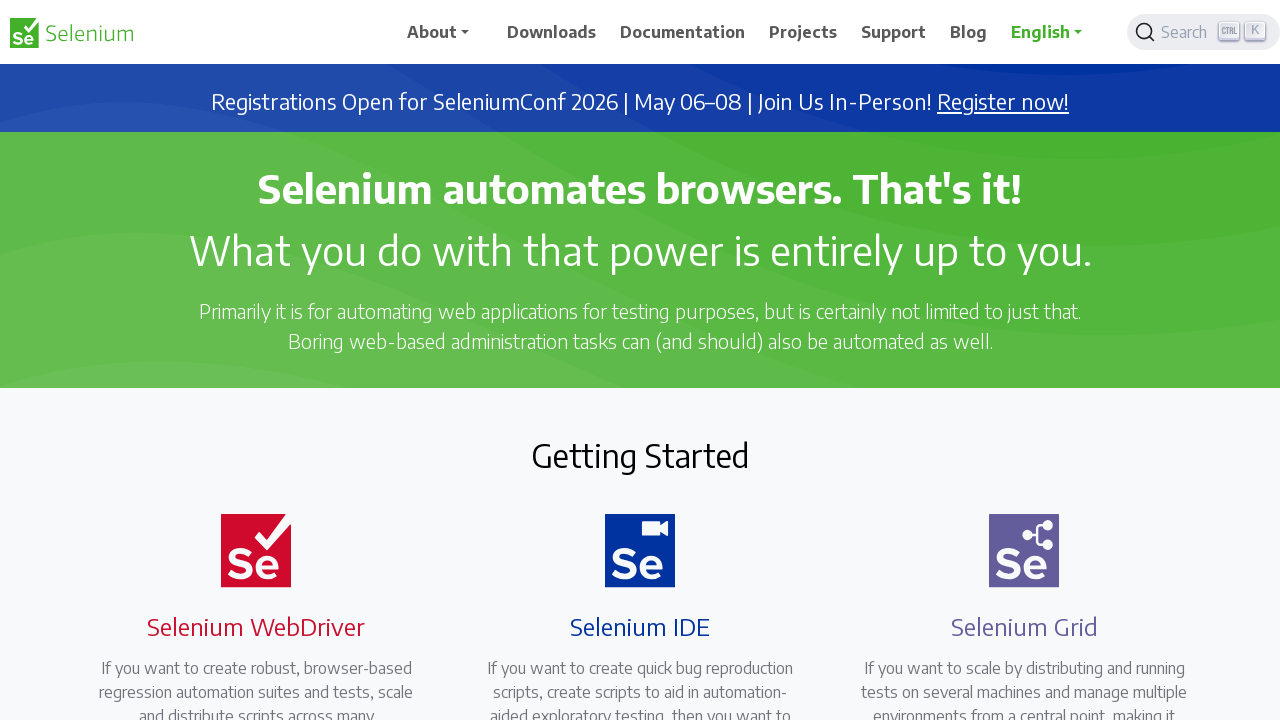

Waited for page to load (domcontentloaded)
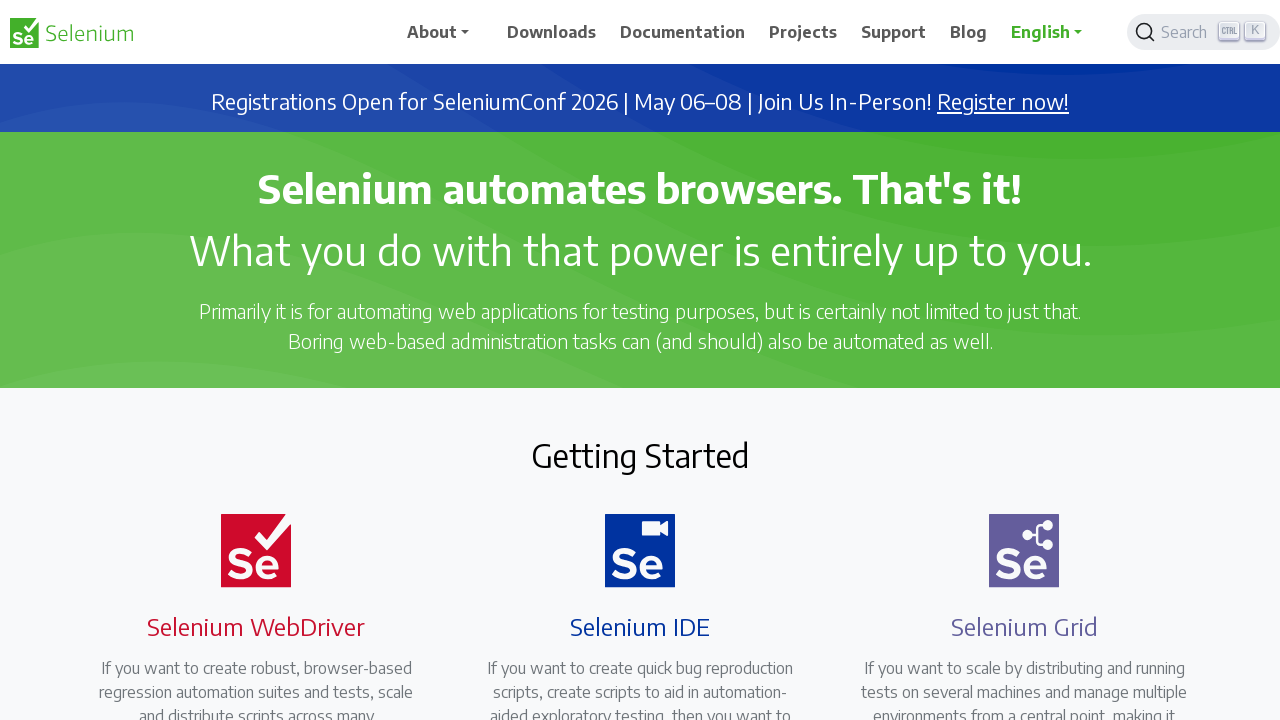

Located the 'Getting Started' heading element
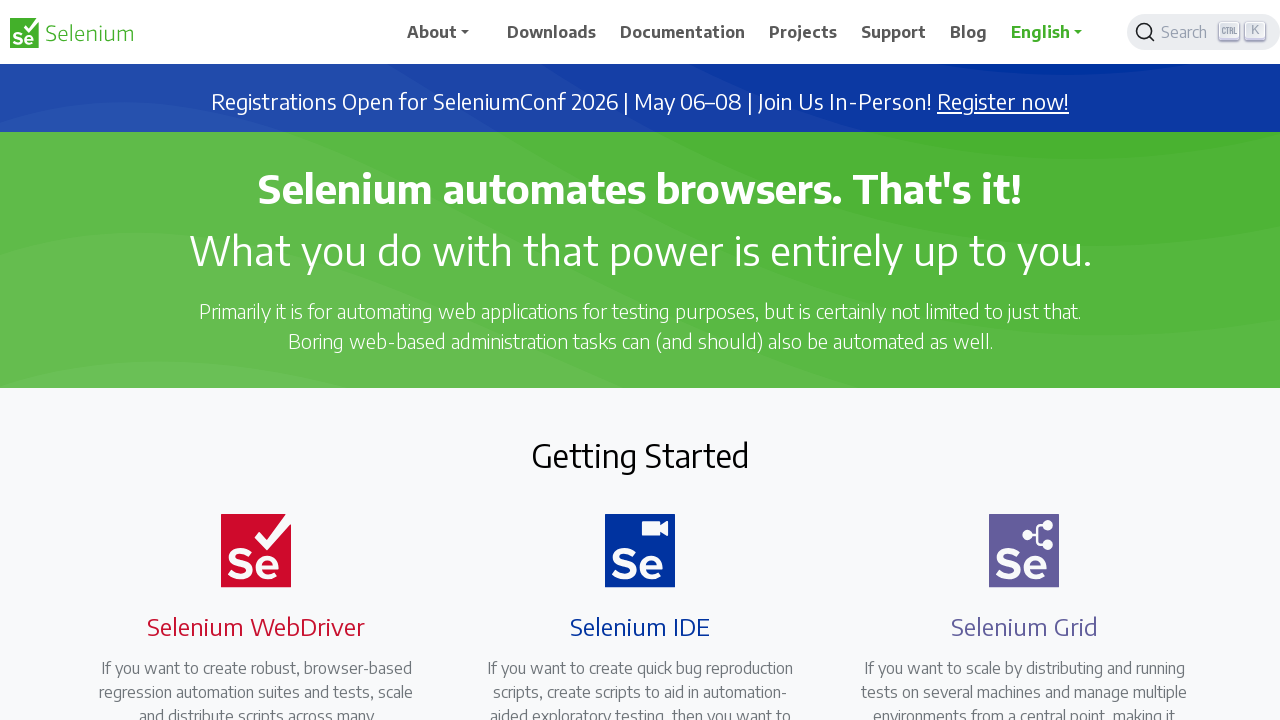

Right-clicked on the 'Getting Started' heading to open context menu at (640, 455) on xpath=//h2[text()='Getting Started']
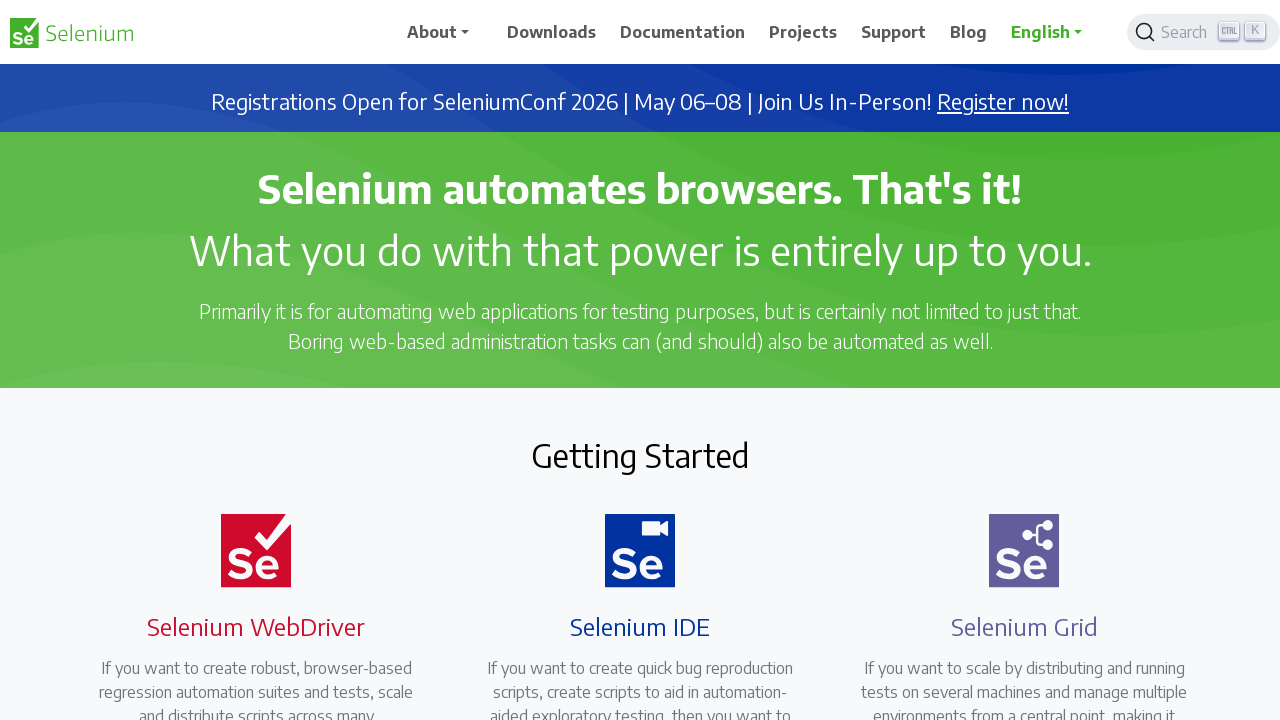

Pressed Page Down to scroll down the page (scroll 1/9)
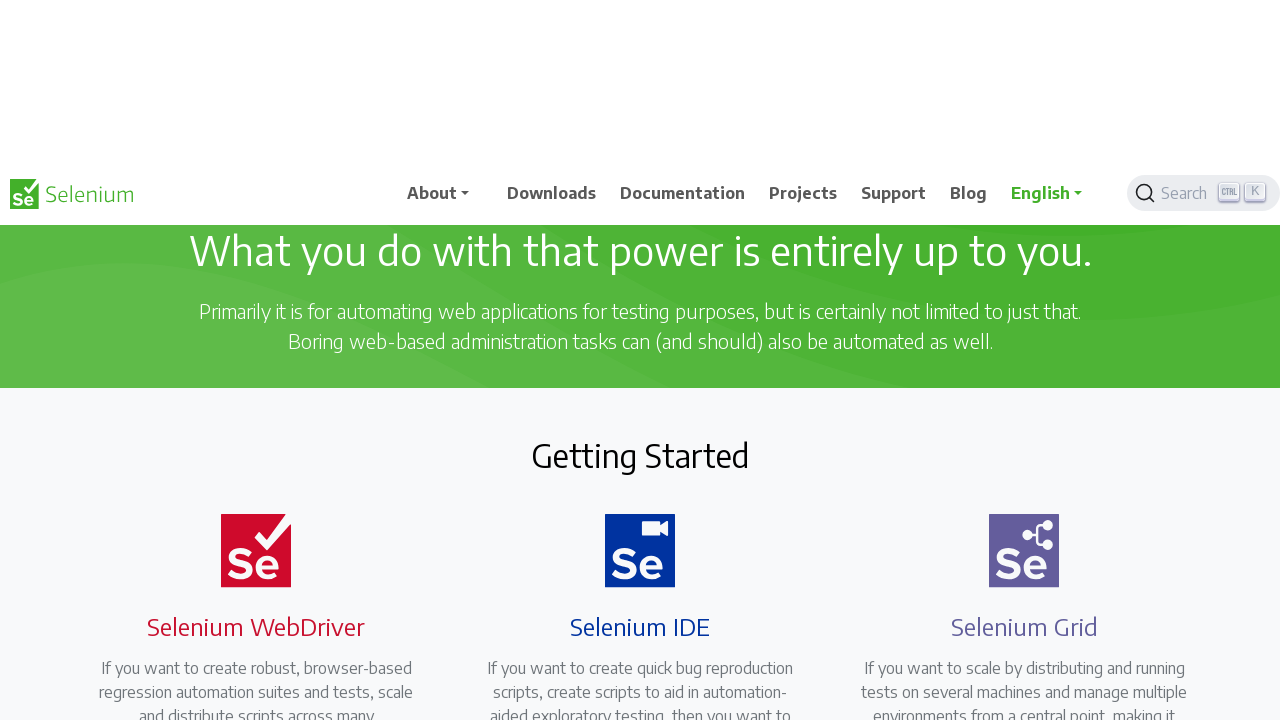

Waited 500ms after Page Down scroll
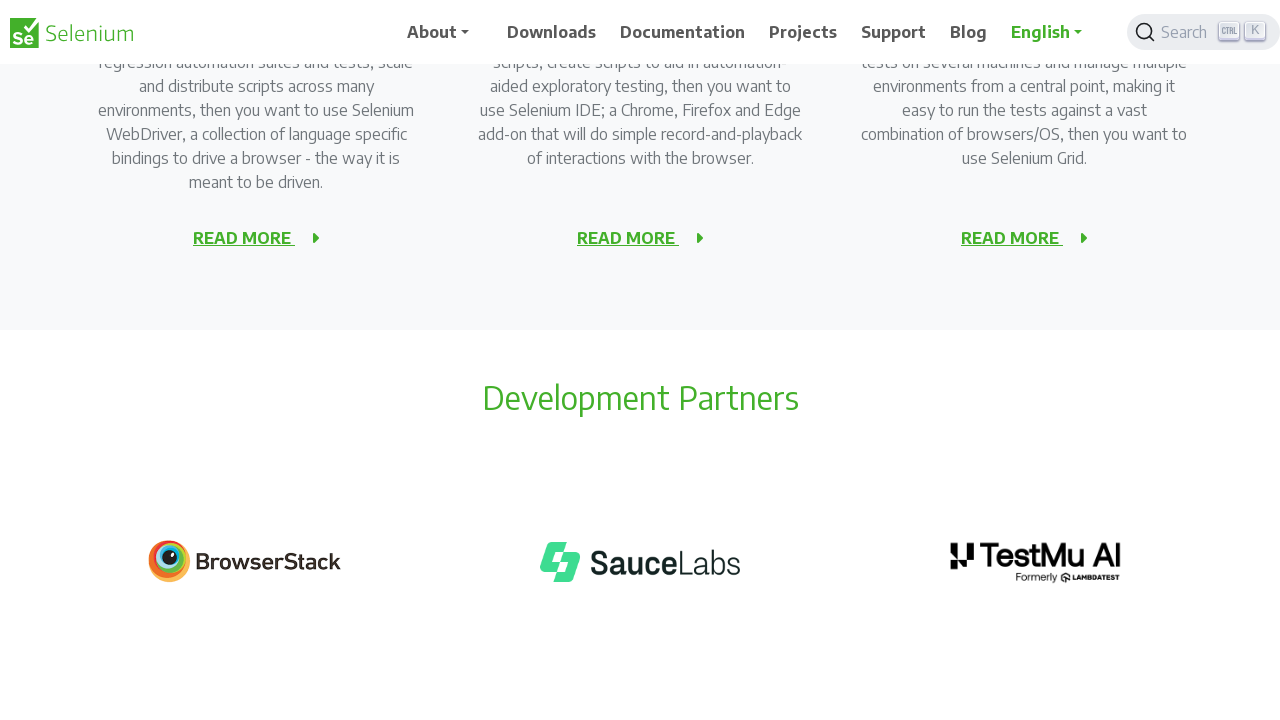

Pressed Page Down to scroll down the page (scroll 2/9)
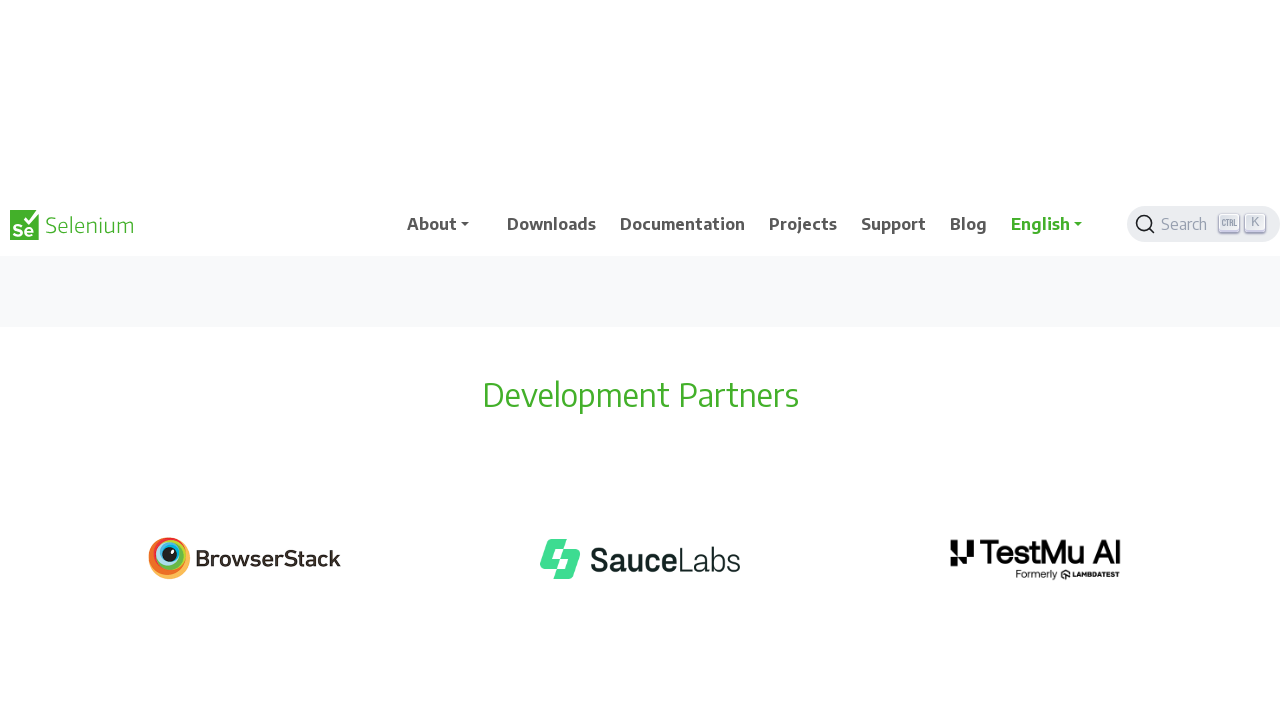

Waited 500ms after Page Down scroll
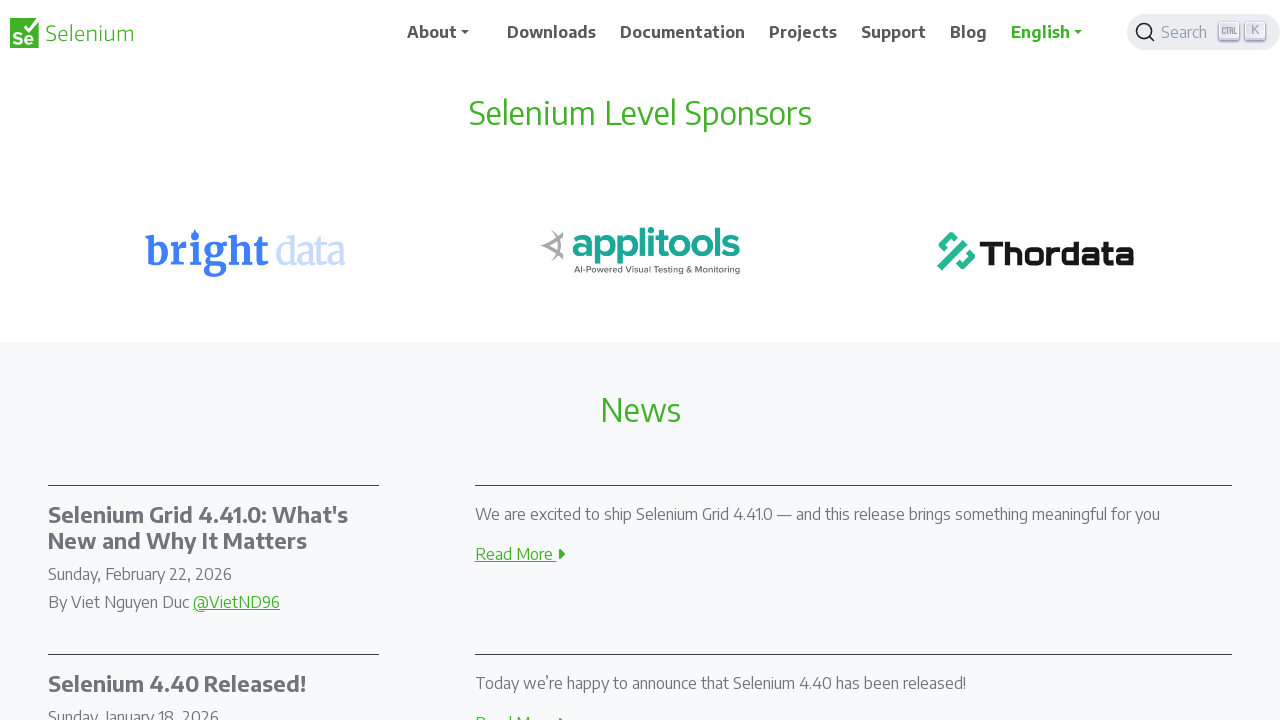

Pressed Page Down to scroll down the page (scroll 3/9)
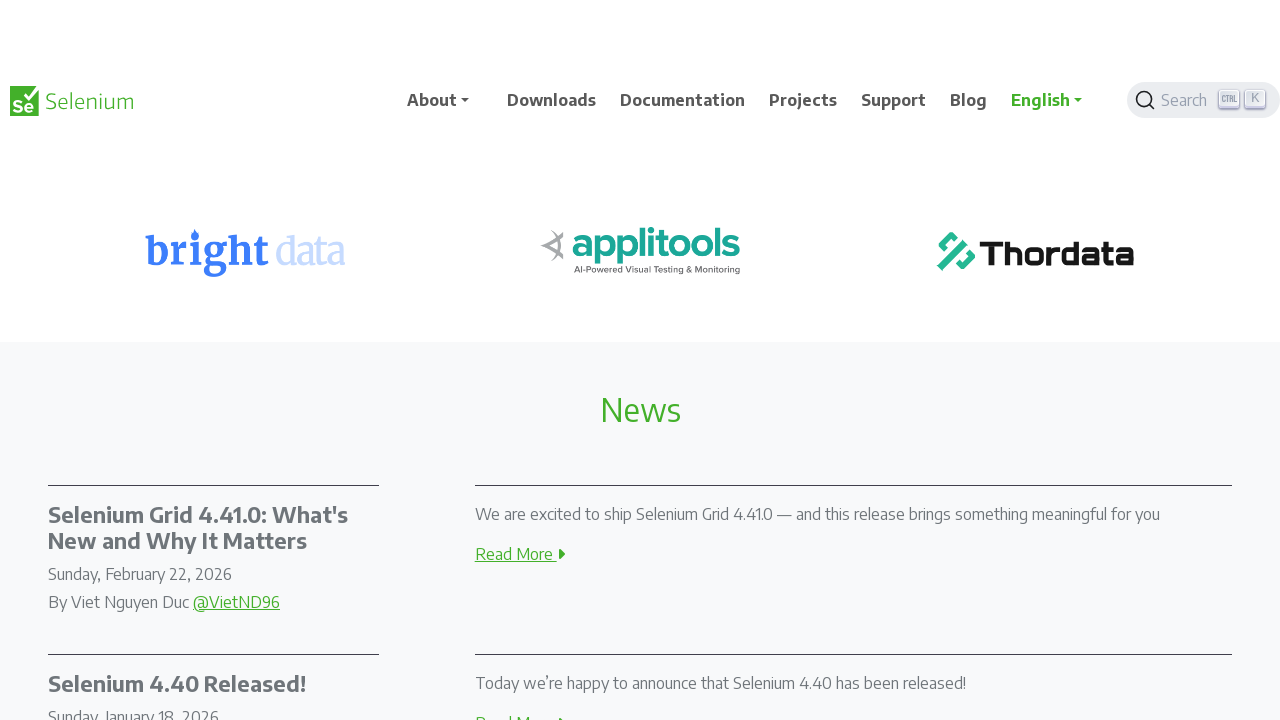

Waited 500ms after Page Down scroll
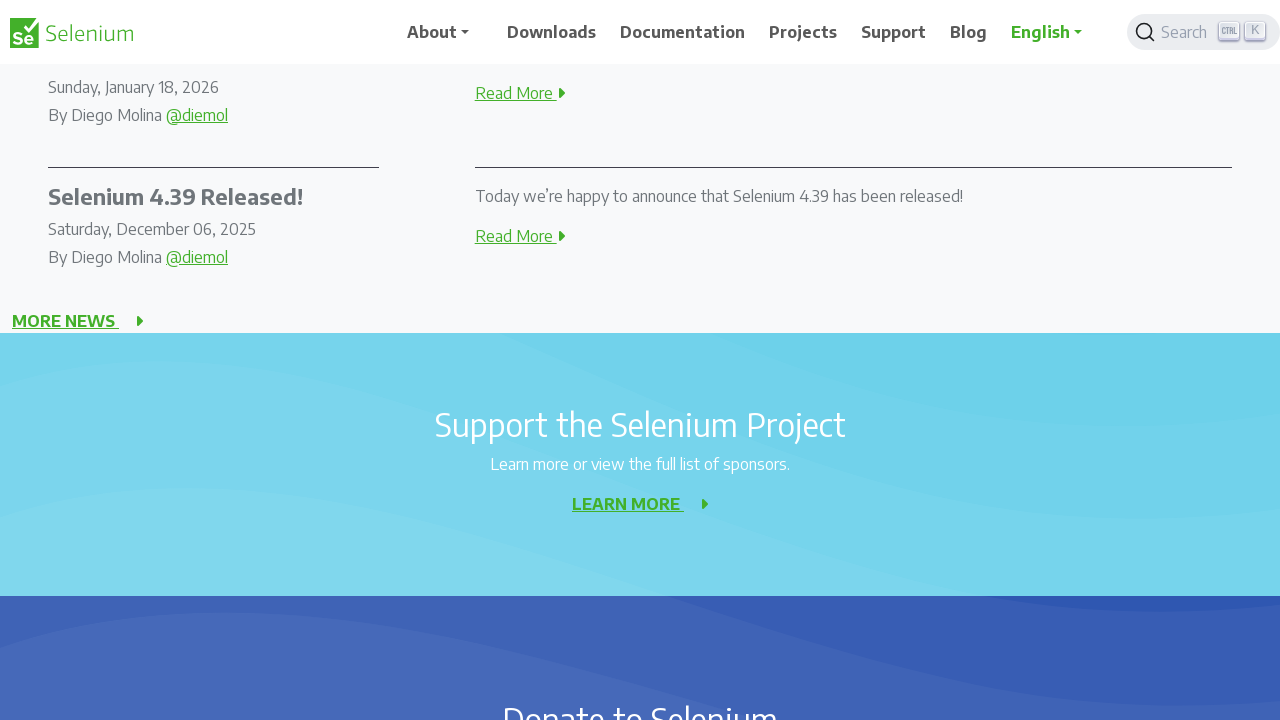

Pressed Page Down to scroll down the page (scroll 4/9)
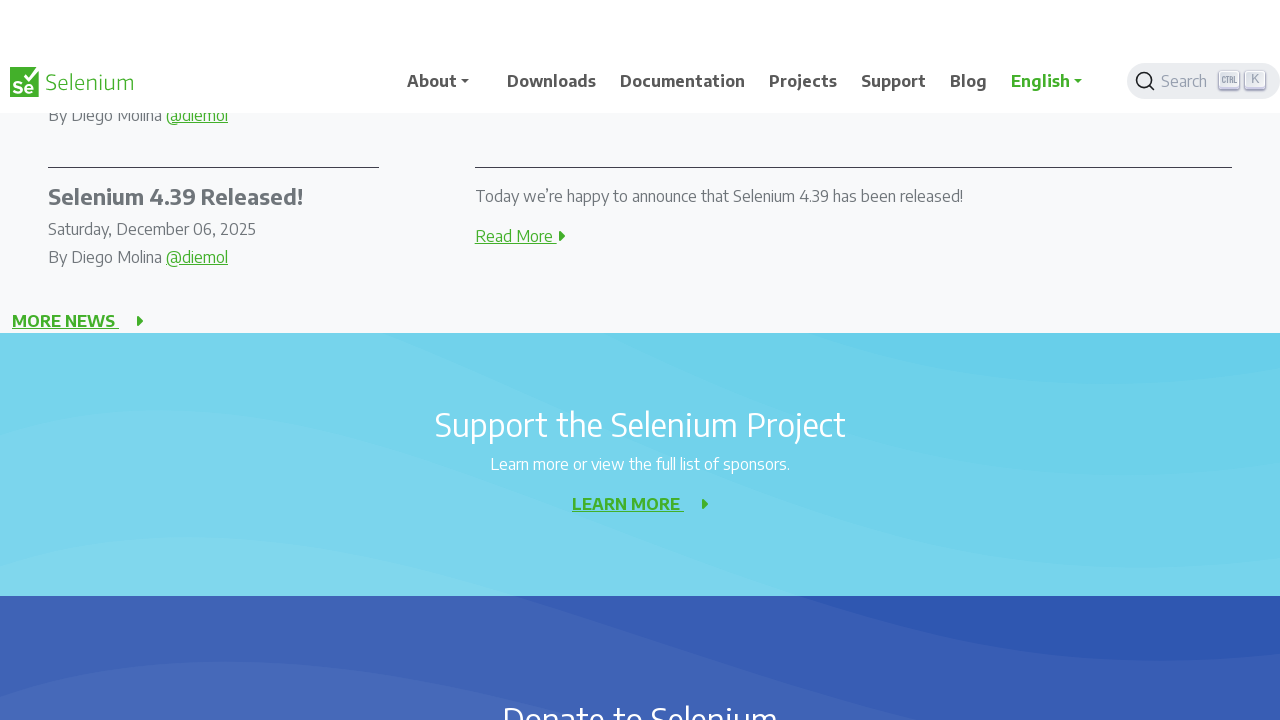

Waited 500ms after Page Down scroll
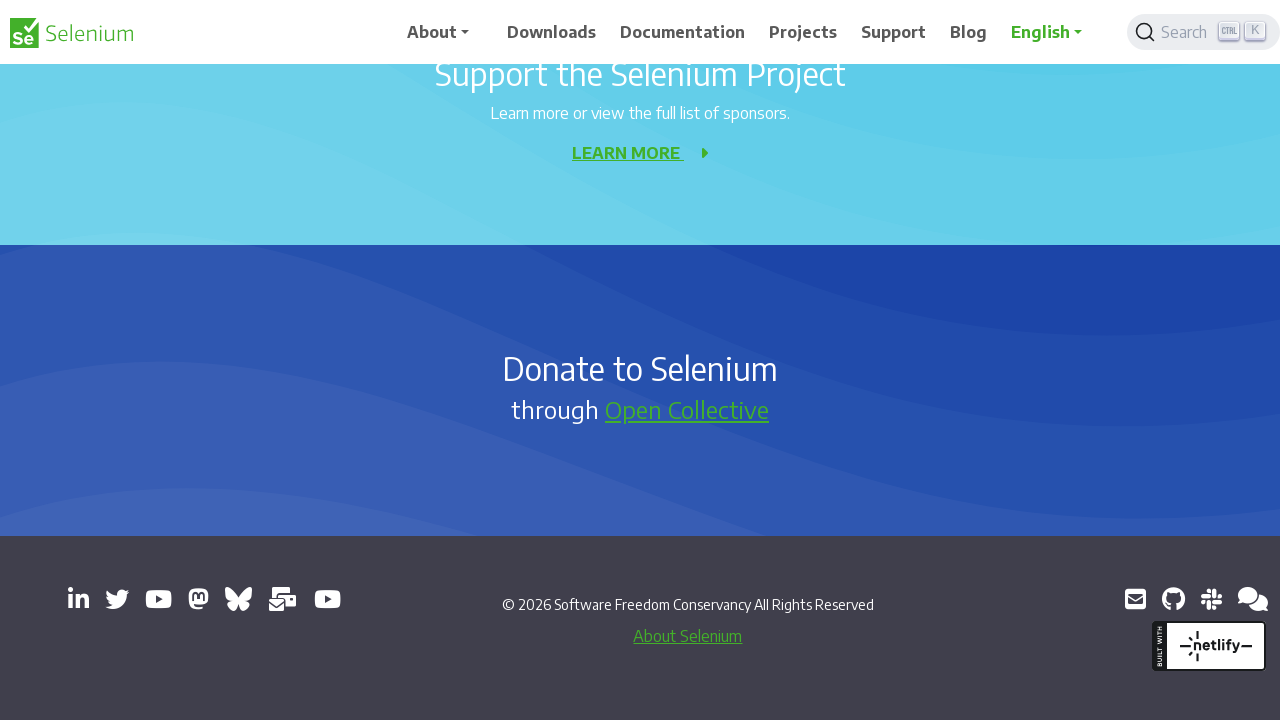

Pressed Page Down to scroll down the page (scroll 5/9)
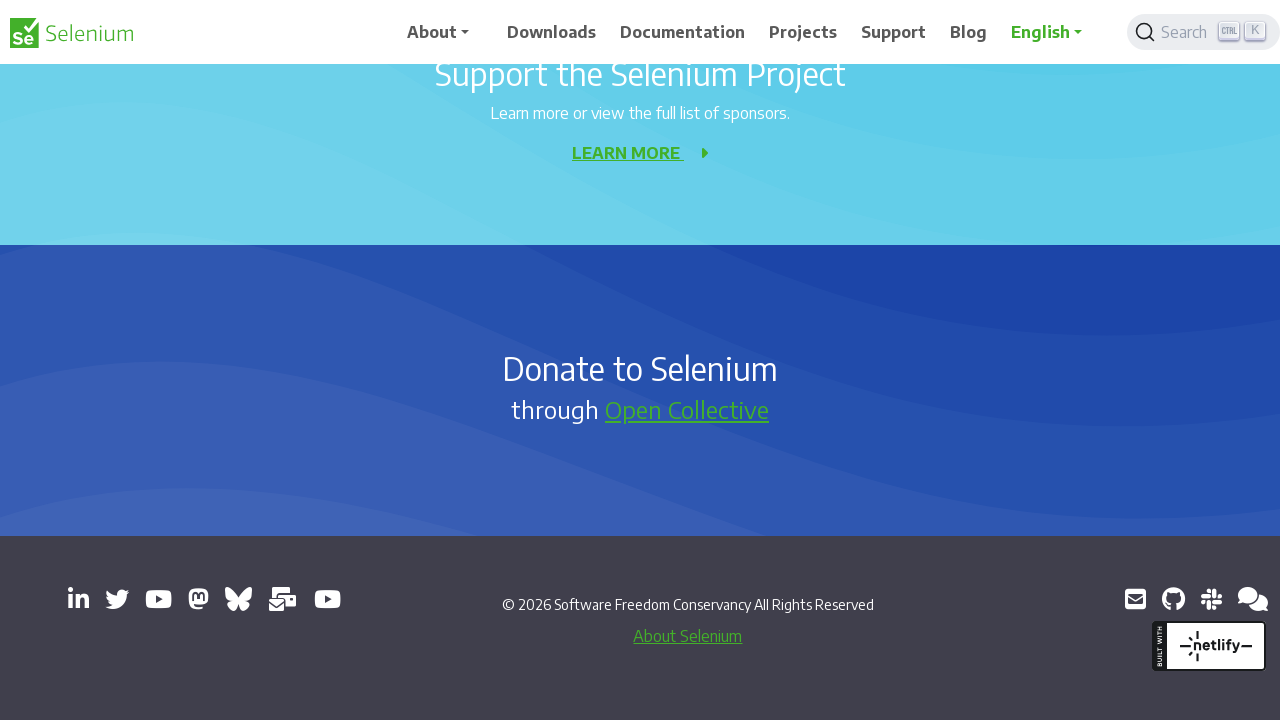

Waited 500ms after Page Down scroll
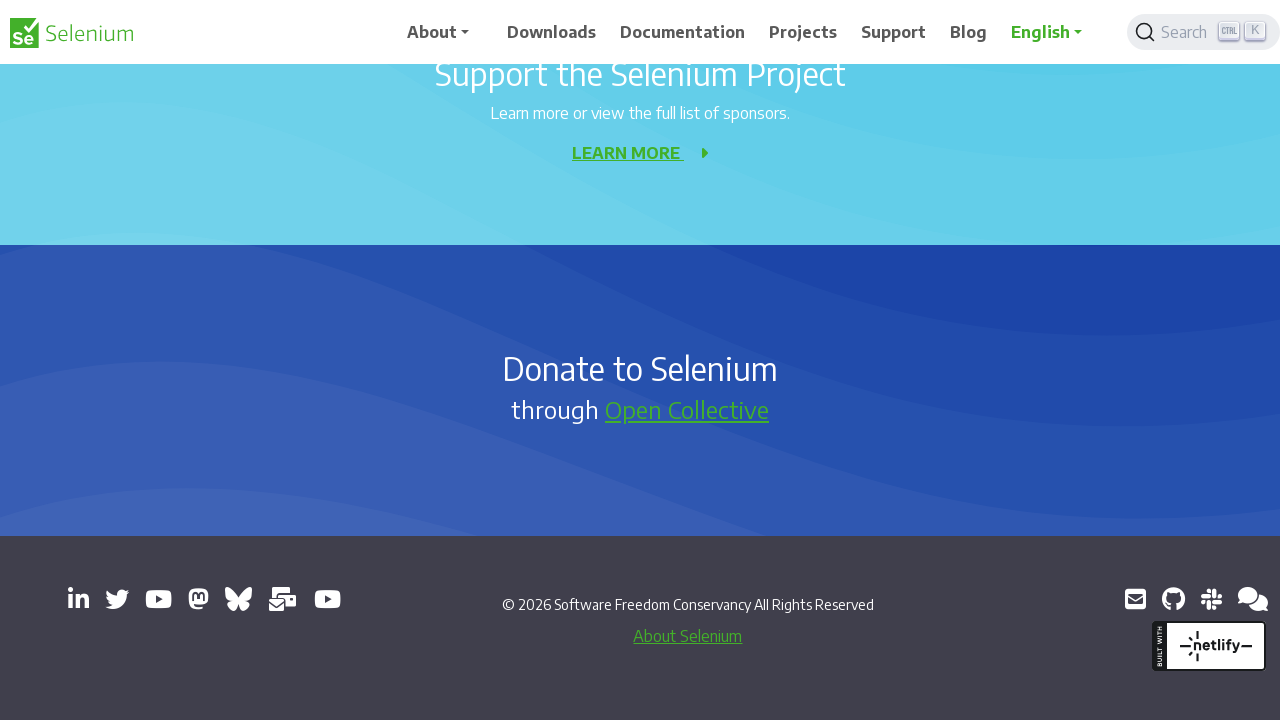

Pressed Page Down to scroll down the page (scroll 6/9)
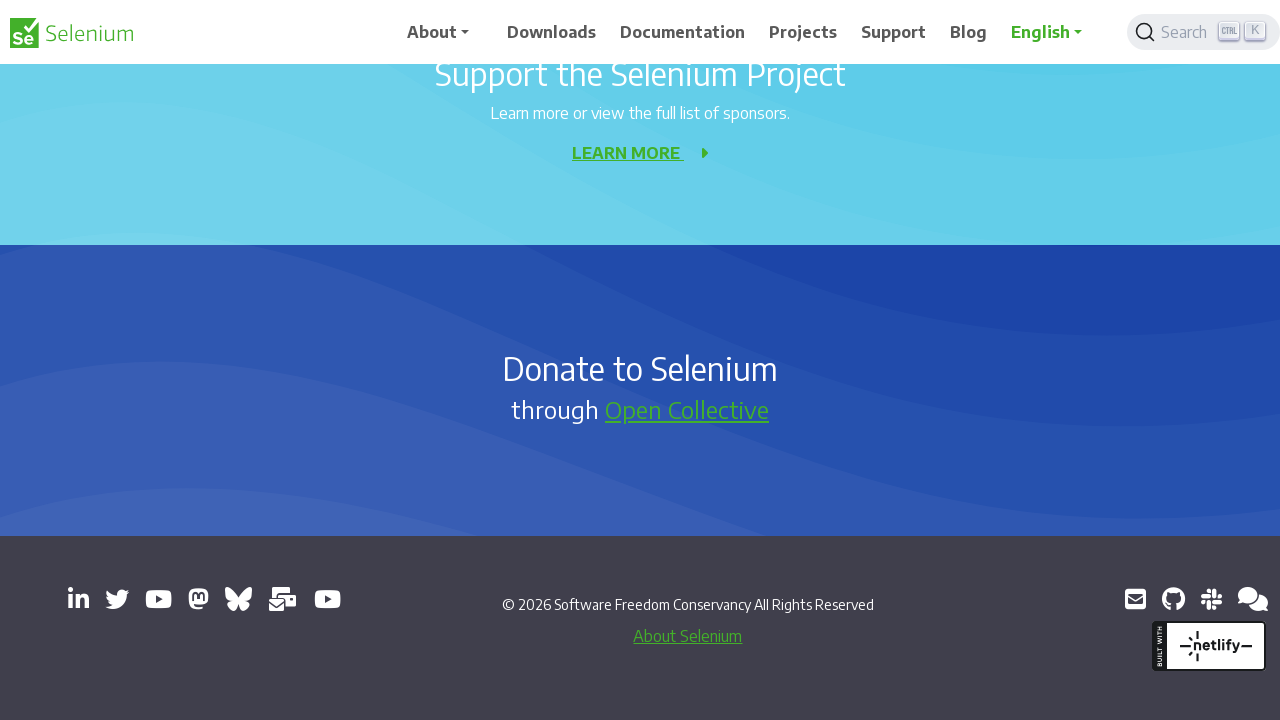

Waited 500ms after Page Down scroll
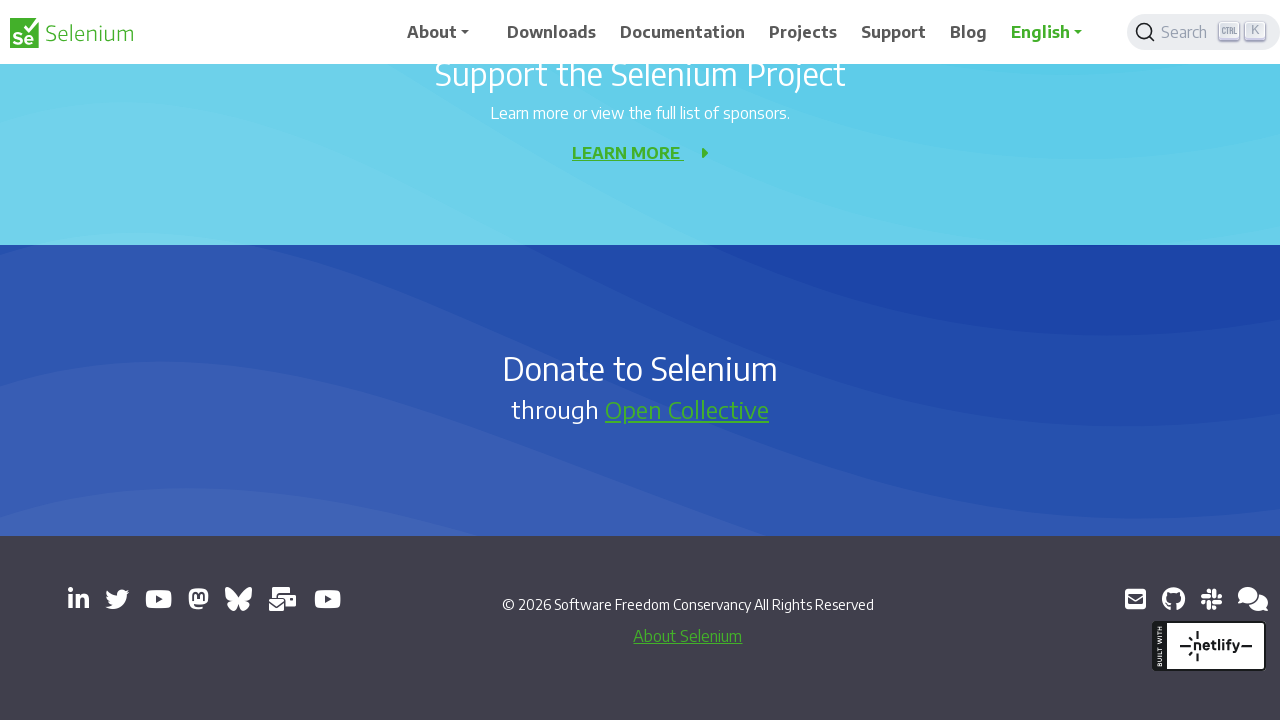

Pressed Page Down to scroll down the page (scroll 7/9)
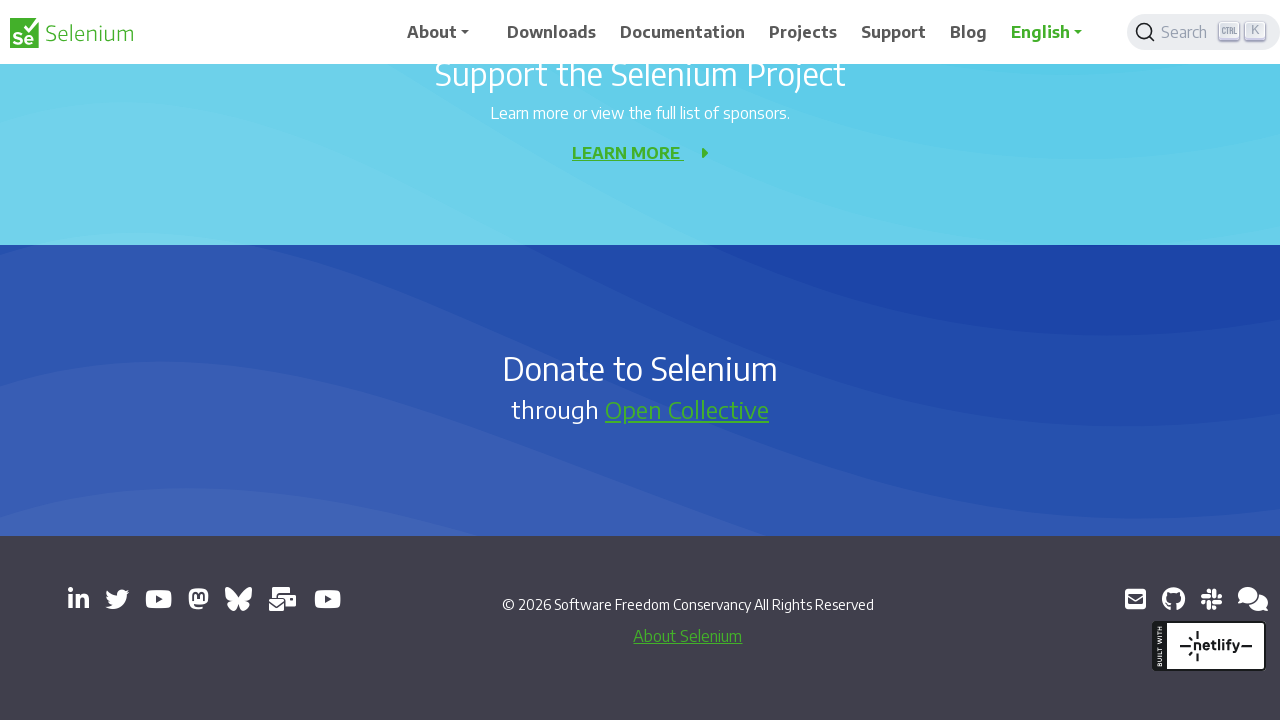

Waited 500ms after Page Down scroll
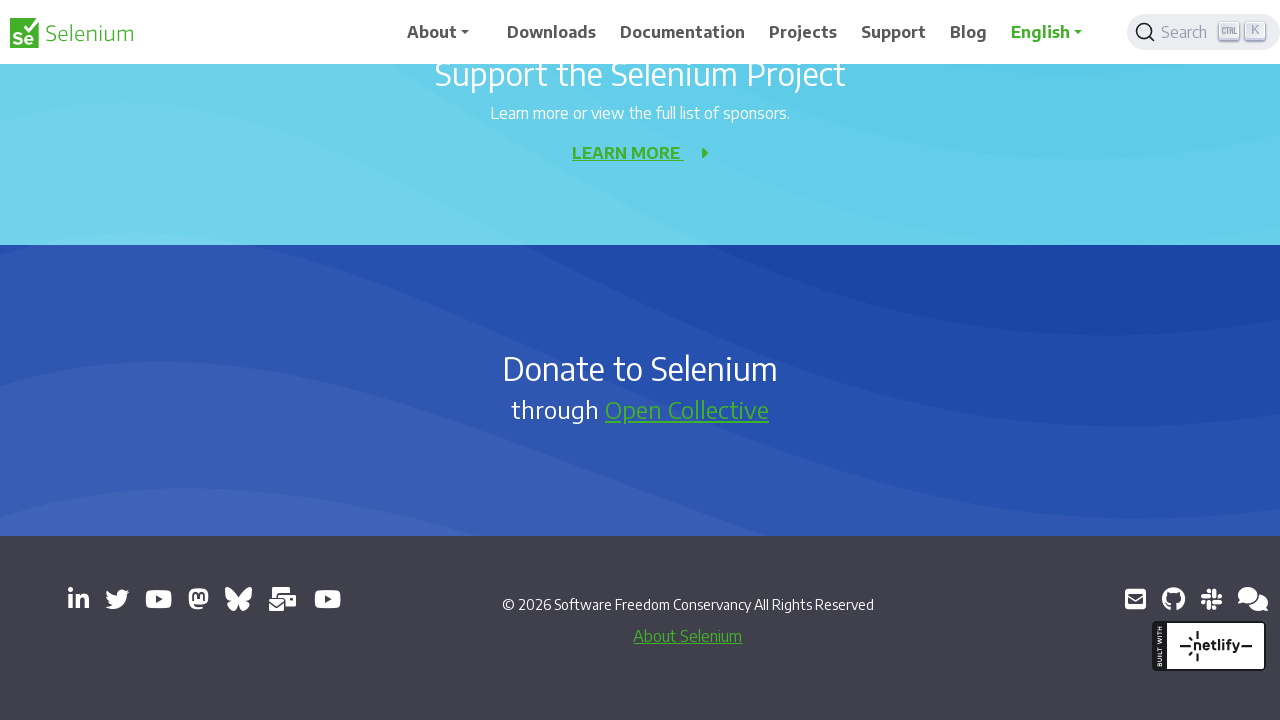

Pressed Page Down to scroll down the page (scroll 8/9)
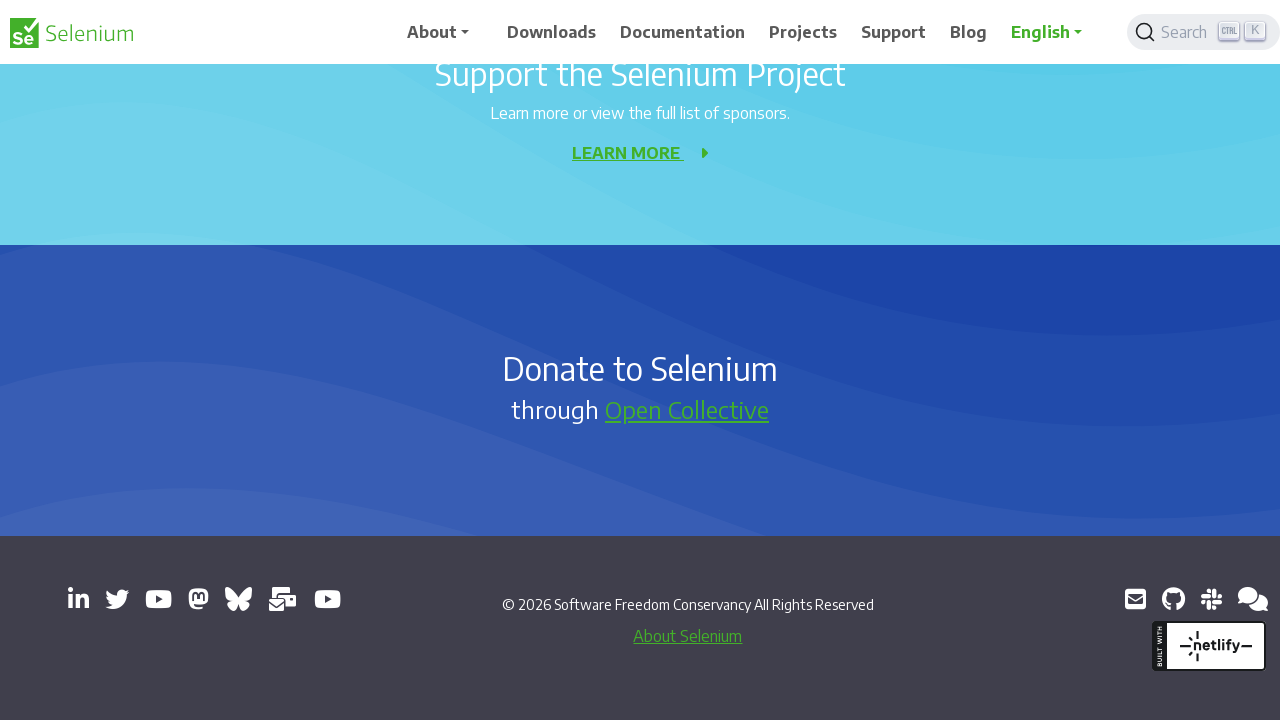

Waited 500ms after Page Down scroll
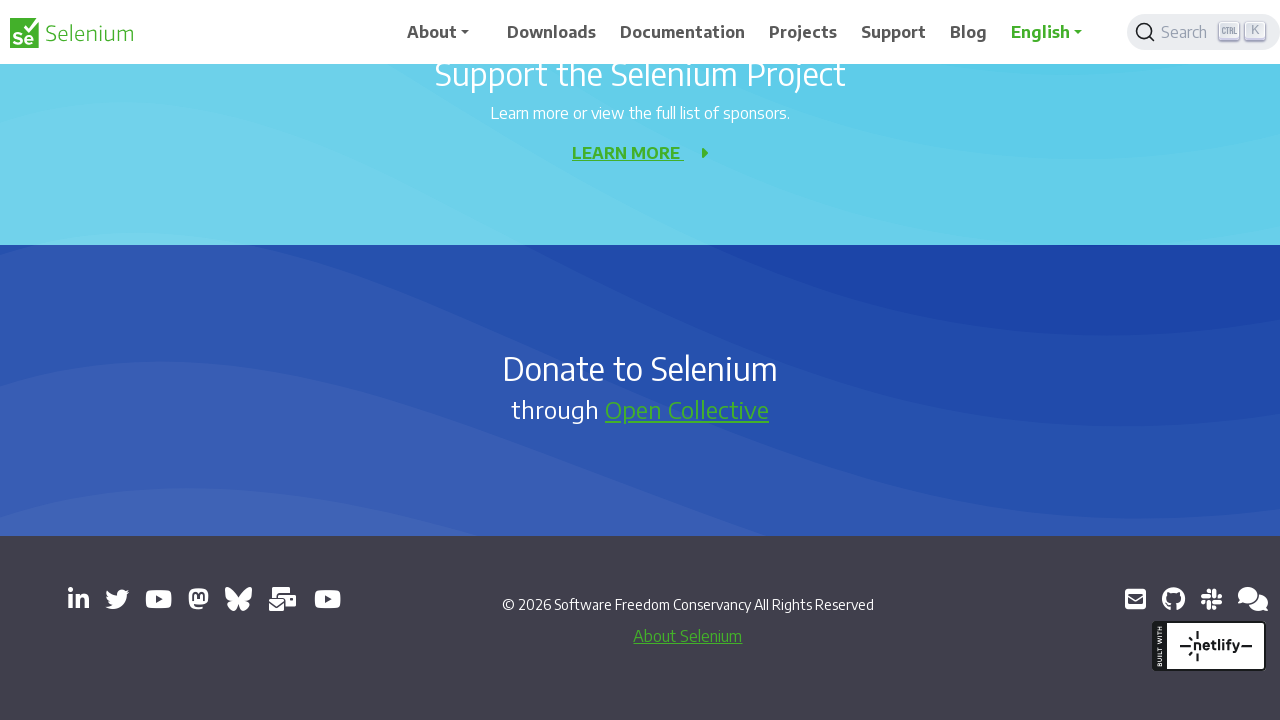

Pressed Page Down to scroll down the page (scroll 9/9)
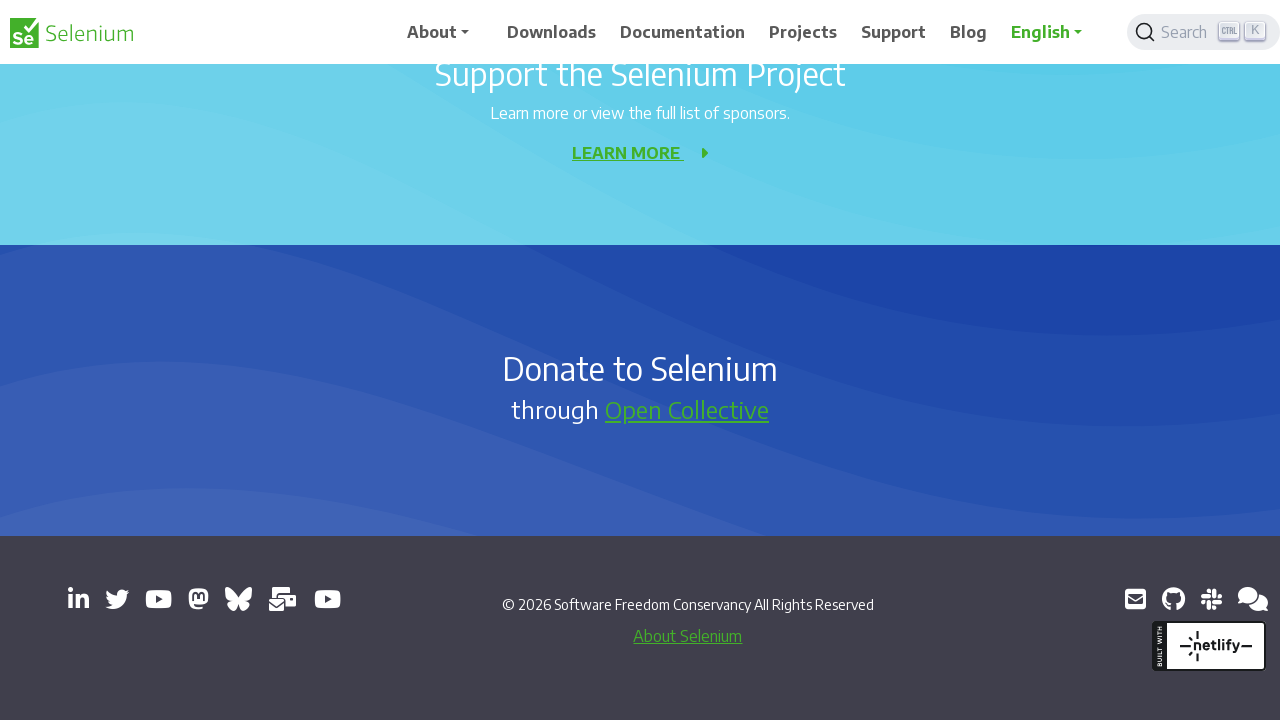

Waited 500ms after Page Down scroll
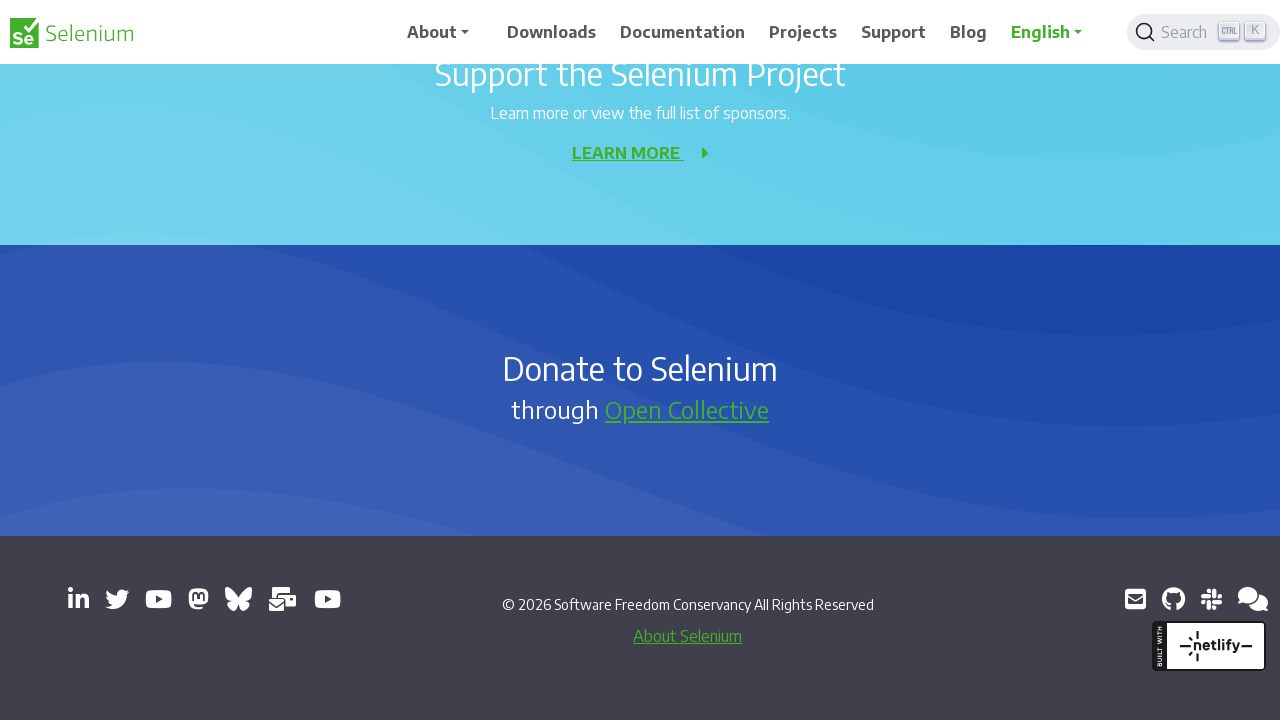

Pressed Enter key
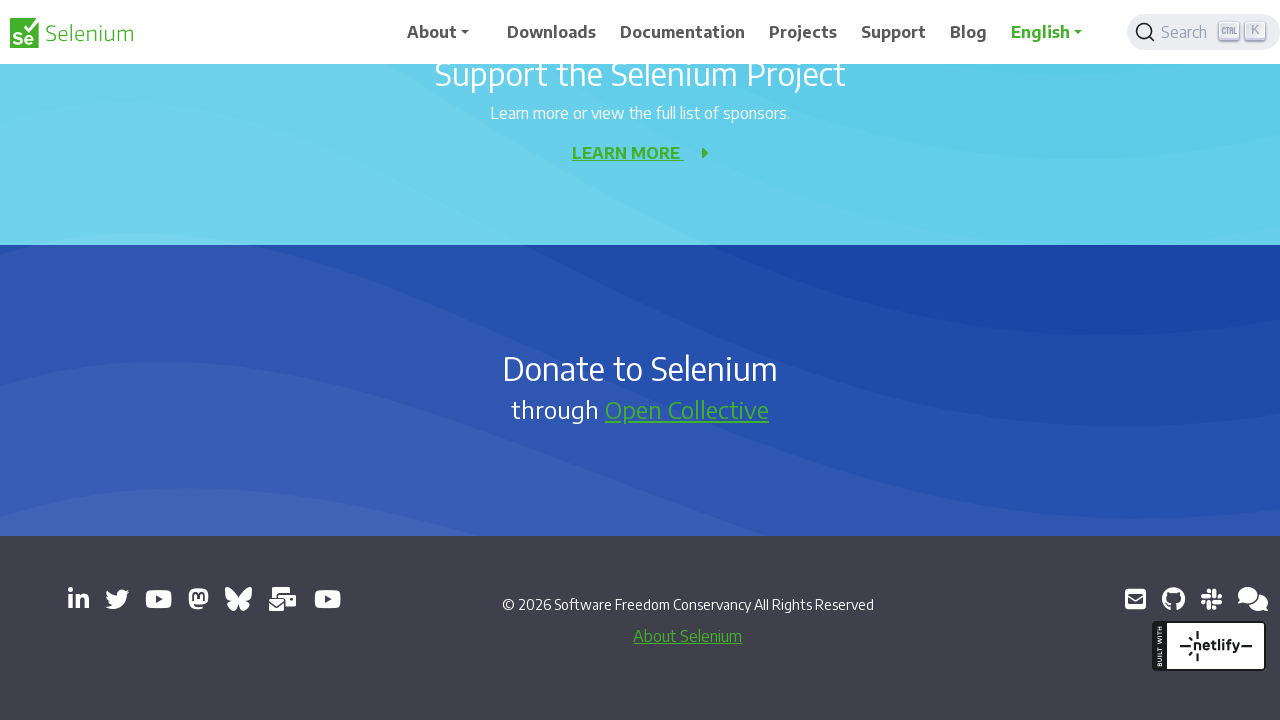

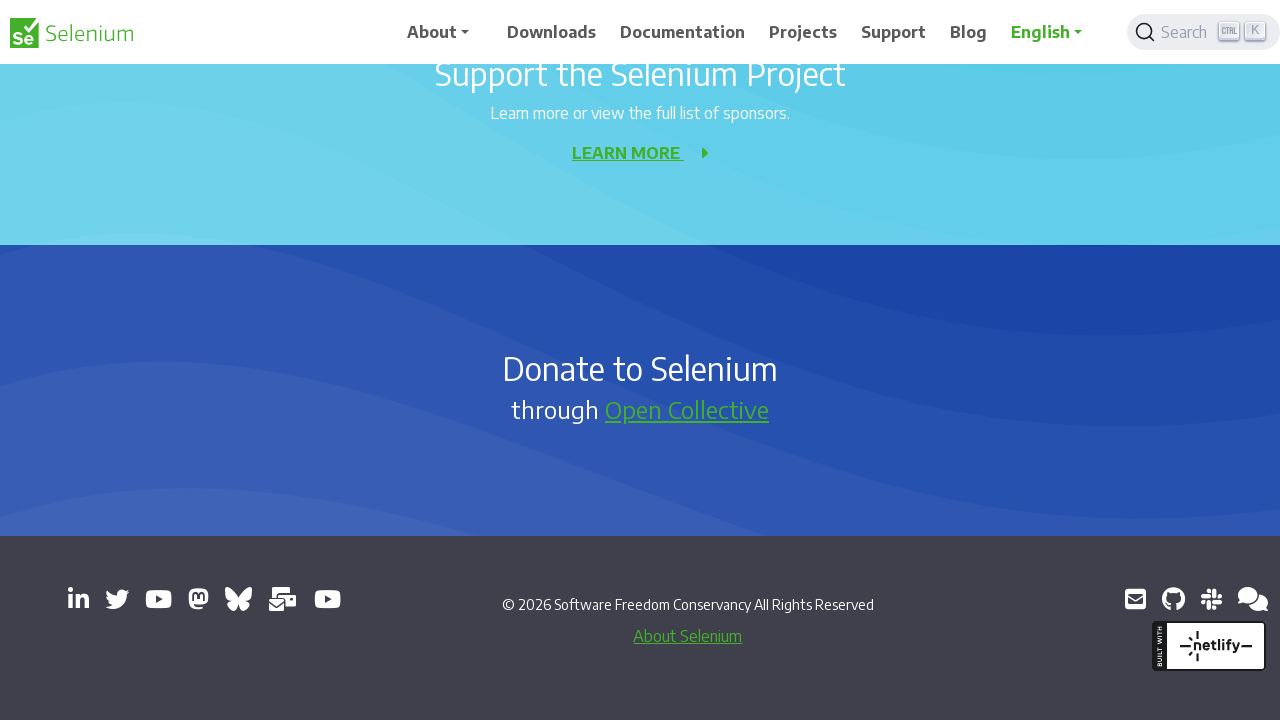